Tests drag and drop functionality by dragging an element from source to target location

Starting URL: https://www.leafground.com/drag.xhtml

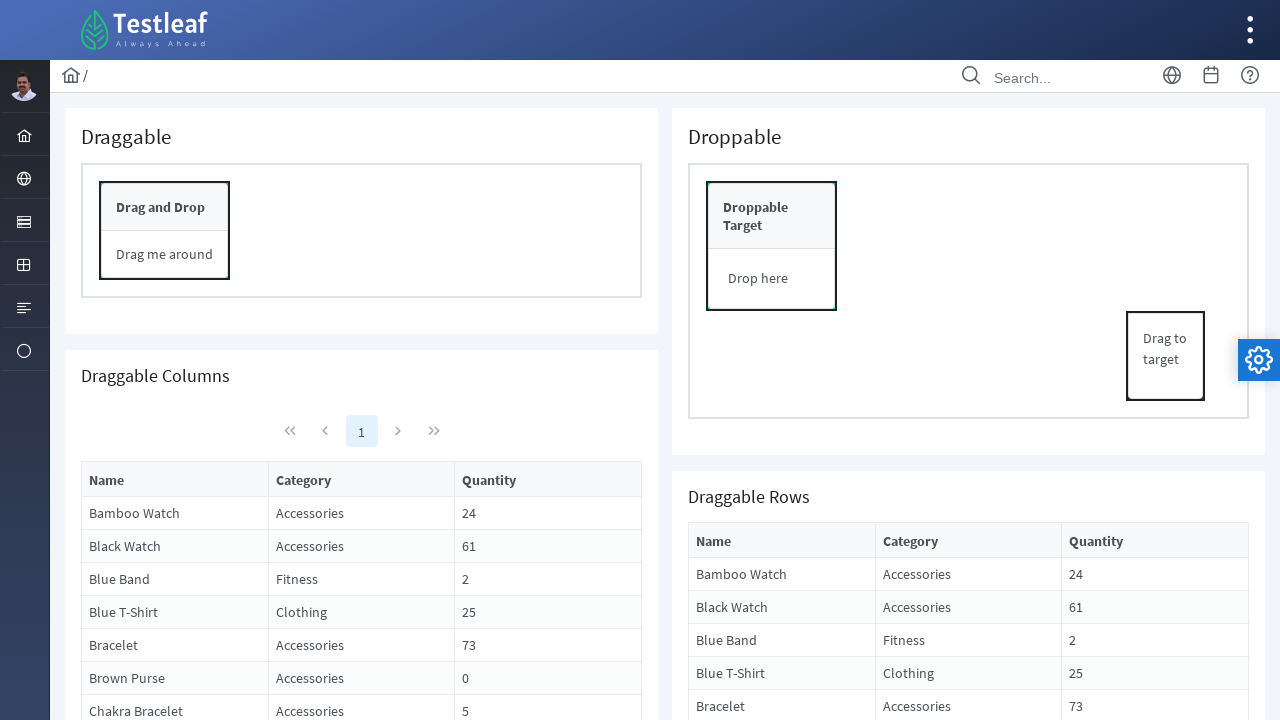

Located source element for drag and drop
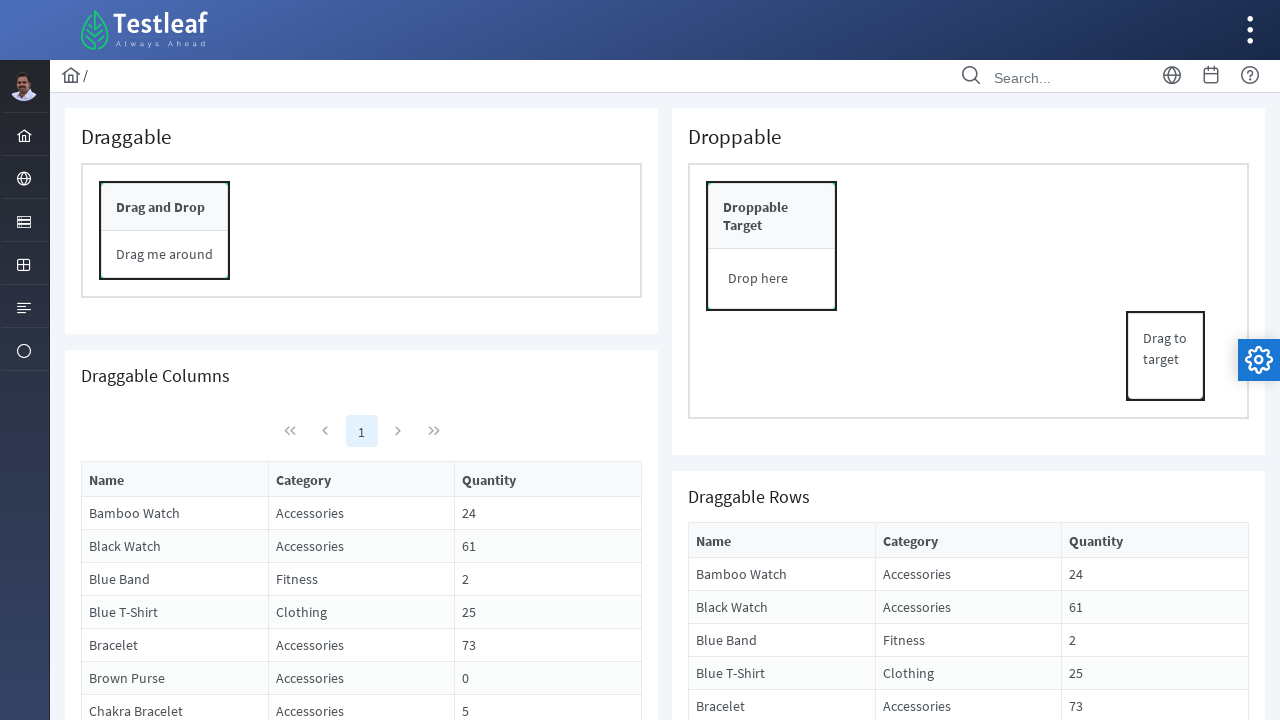

Located target element for drag and drop
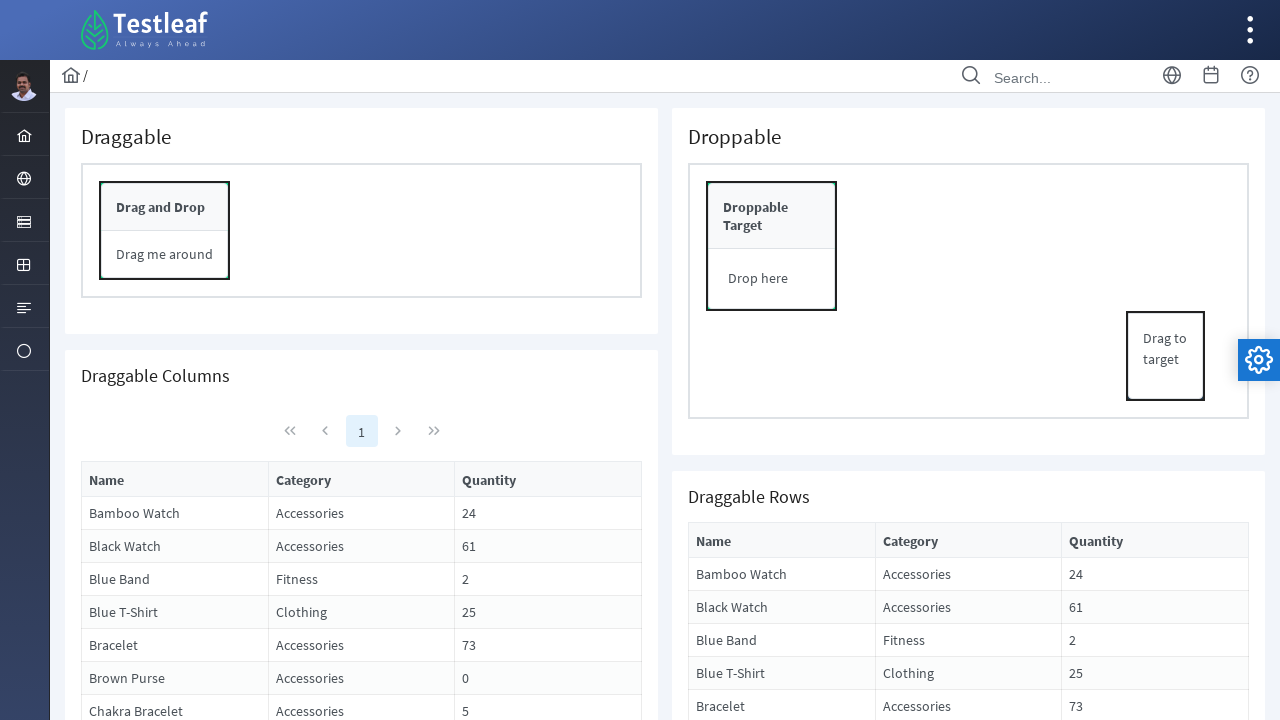

Dragged source element to target location at (772, 246)
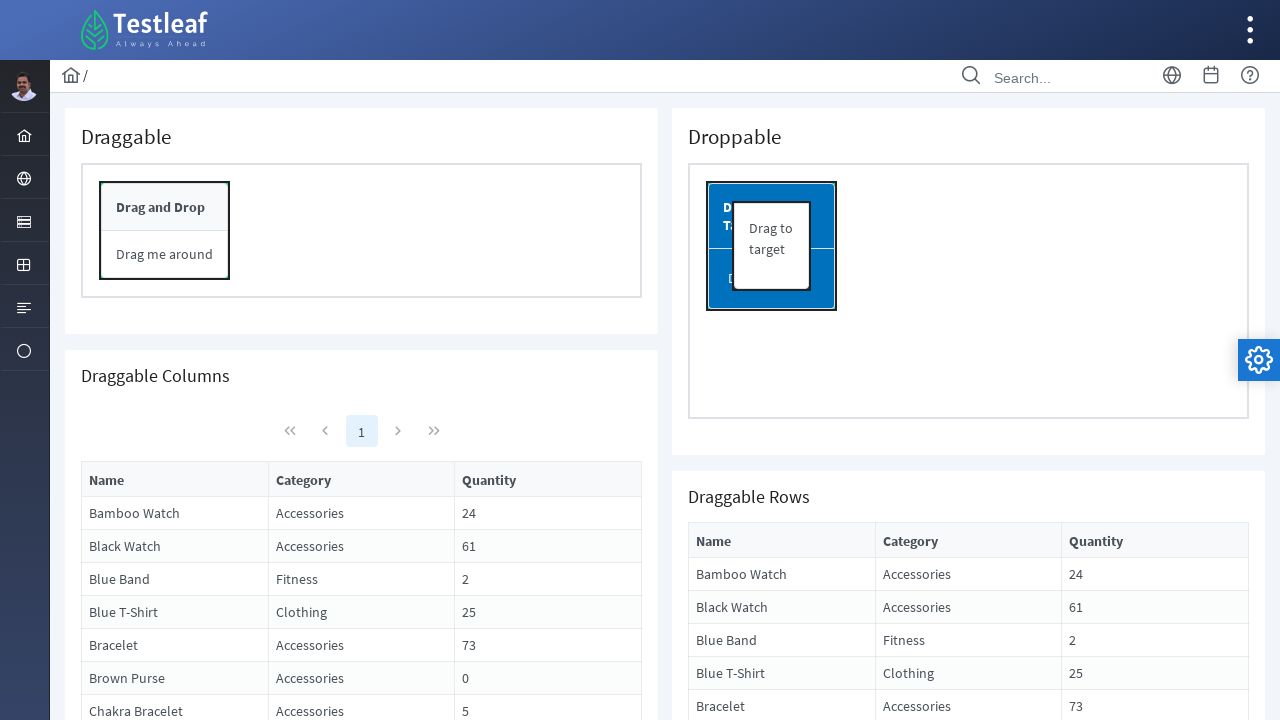

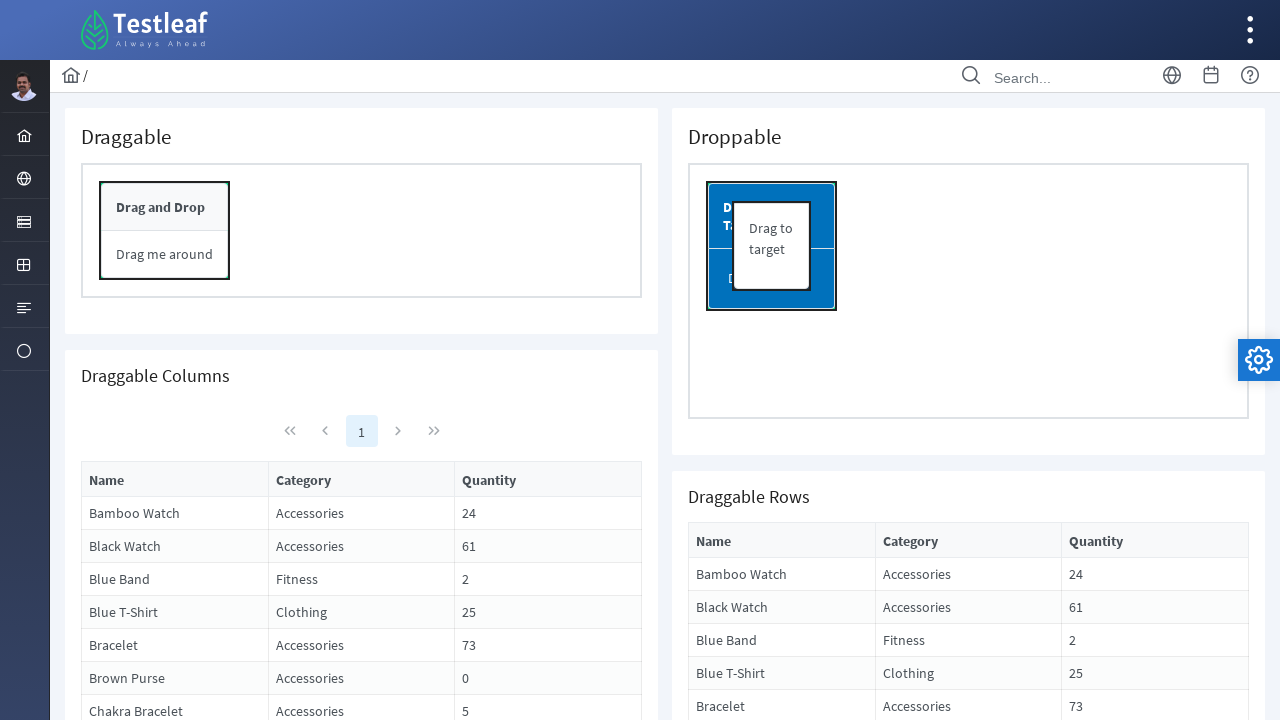